Tests button click functionality by navigating to a buttons test page and clicking a button identified by its ID using XPath selector

Starting URL: https://automationtesting.co.uk/buttons.html

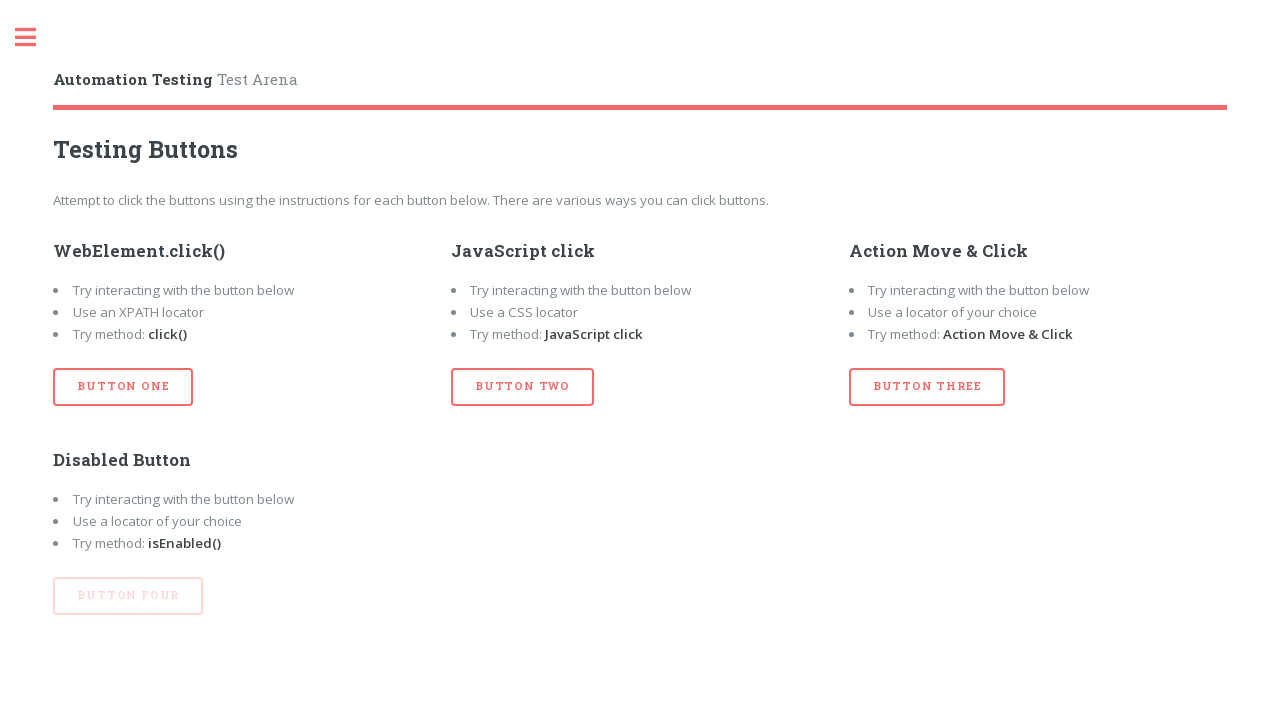

Navigated to buttons test page
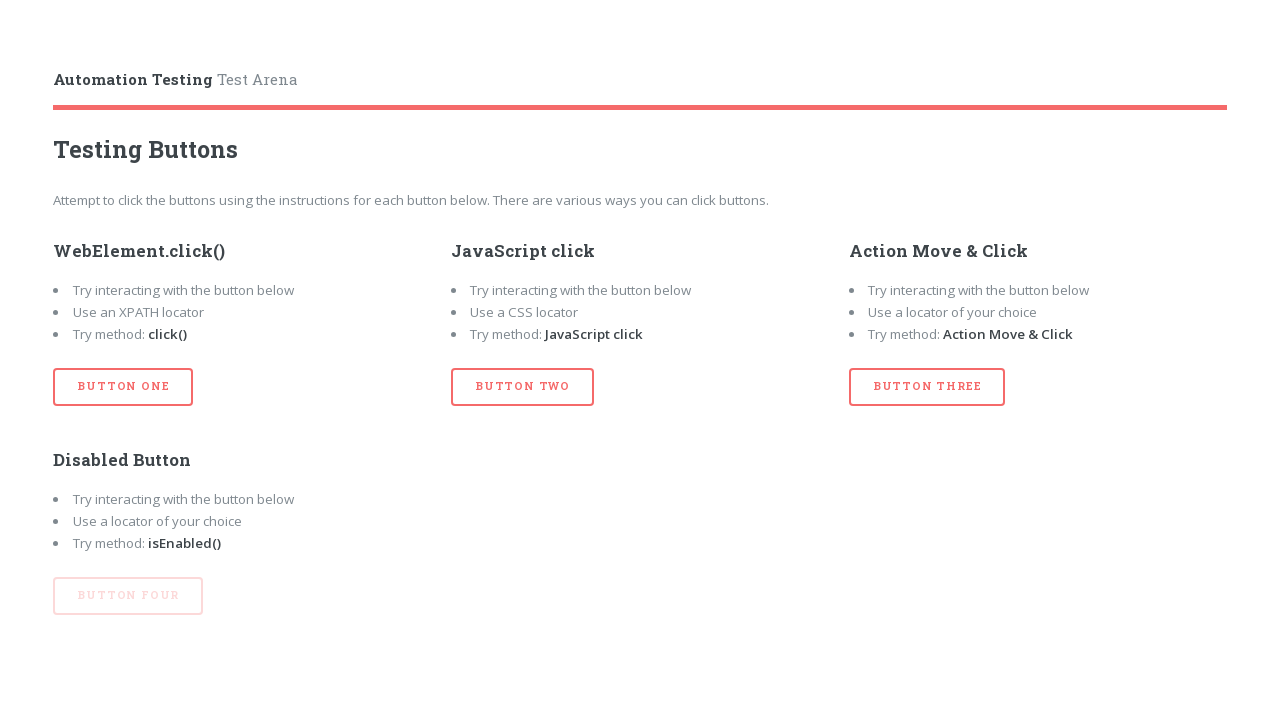

Clicked button with id 'btn_one' using XPath selector at (123, 387) on xpath=//*[@id='btn_one']
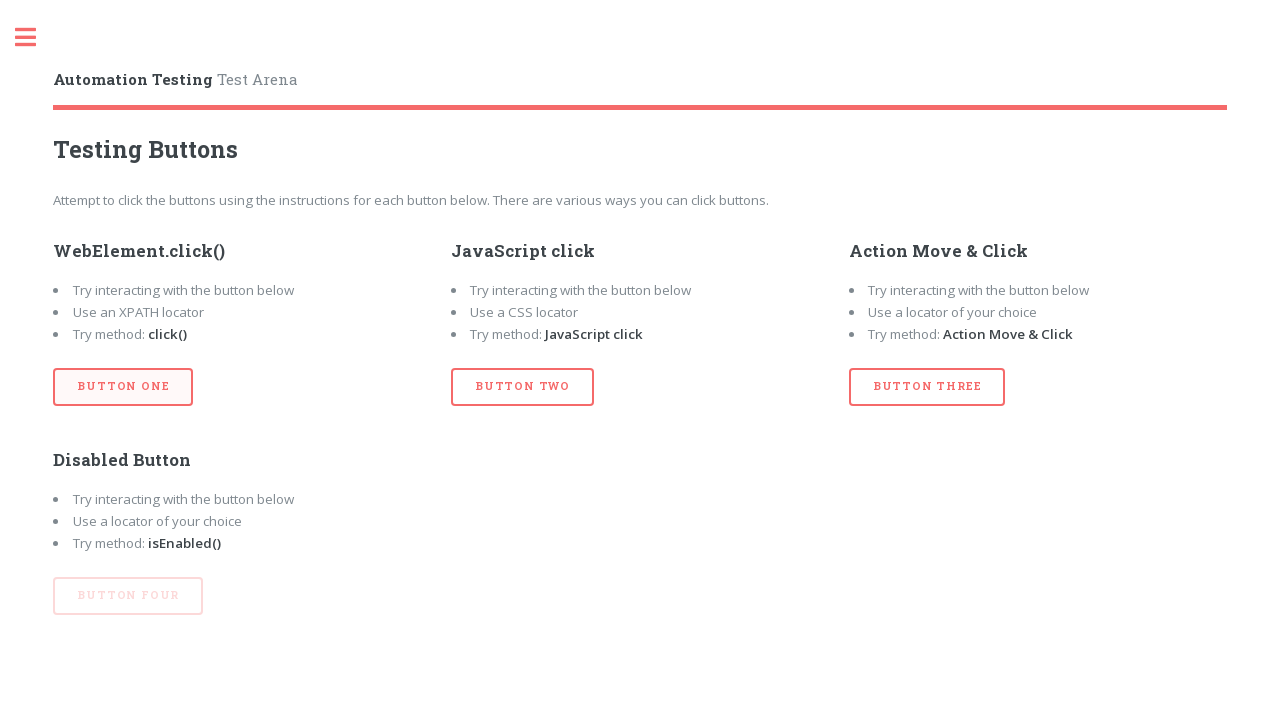

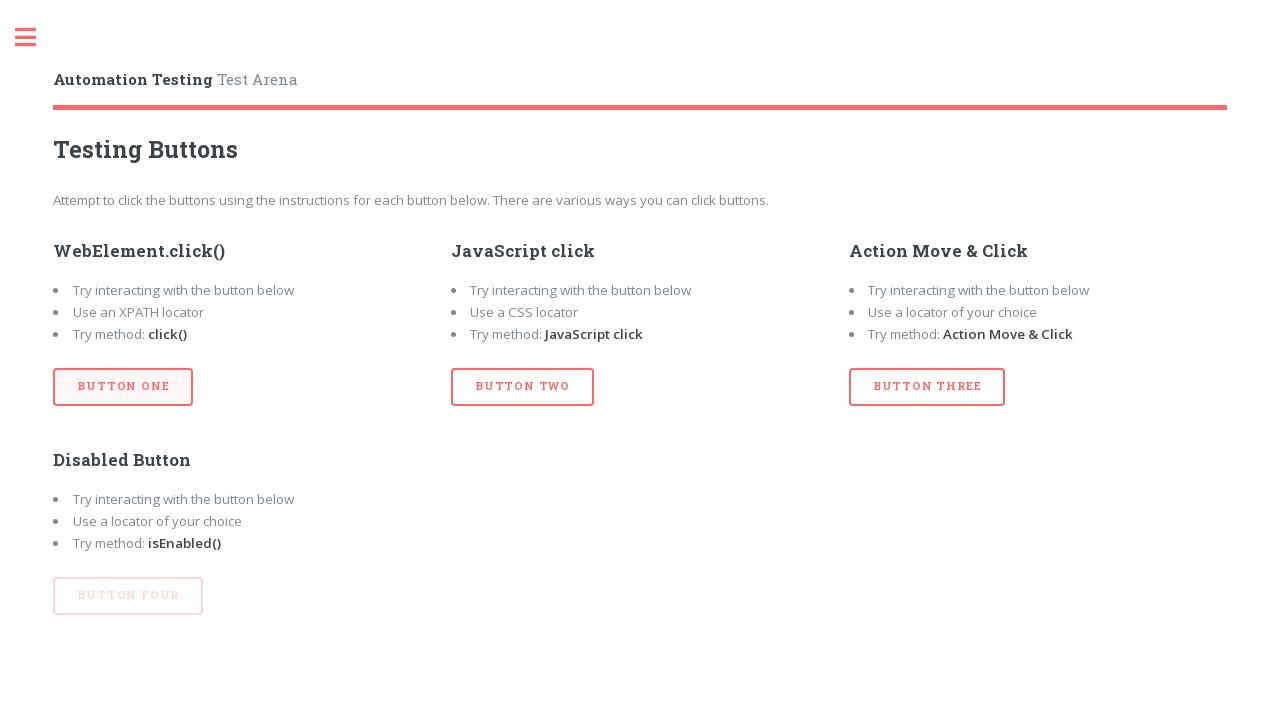